Tests entering only a name, submitting the form, clicking Yes to confirm, and verifying the thank you message includes the user's name

Starting URL: https://kristinek.github.io/site/tasks/provide_feedback

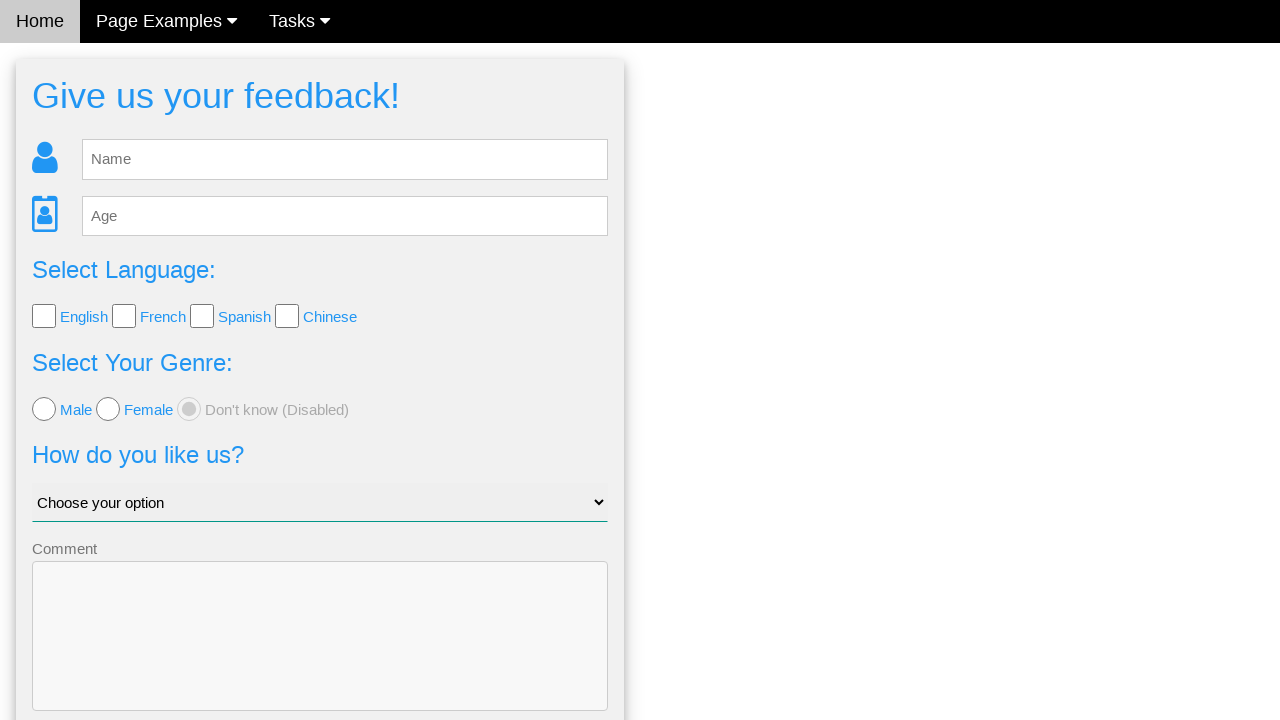

Filled name field with 'John' on #fb_name
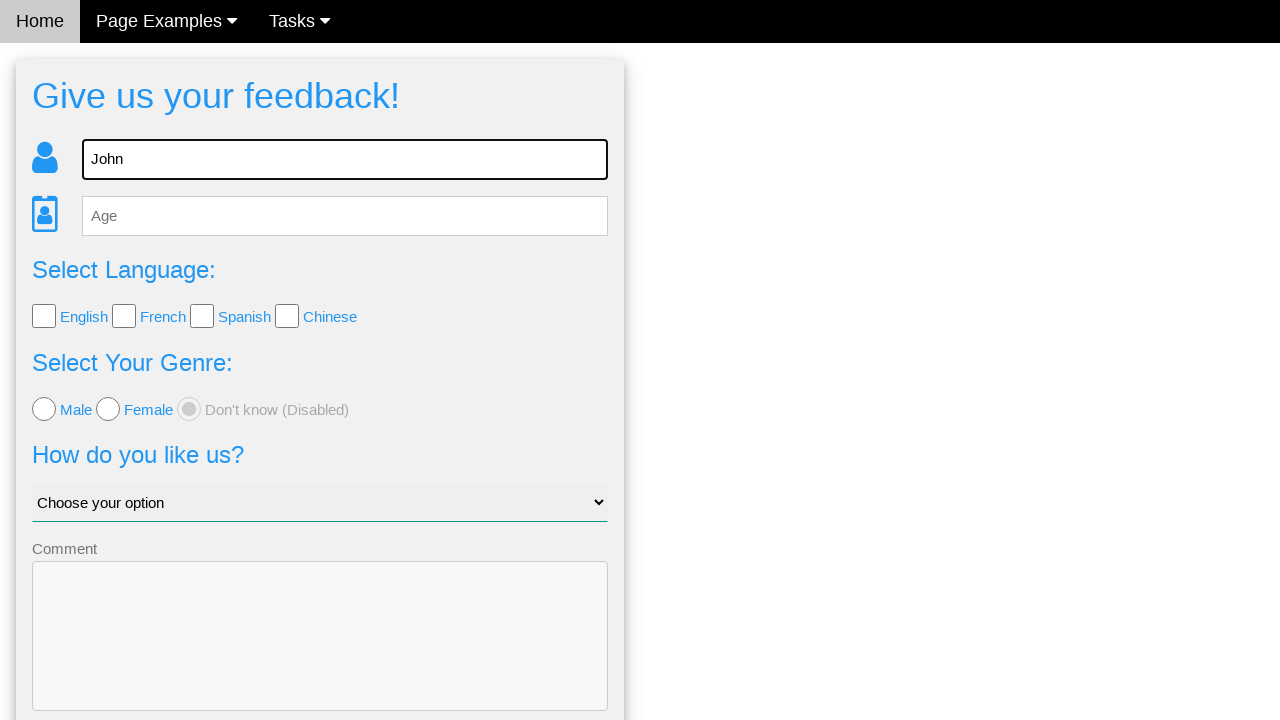

Clicked Send button to submit feedback form at (320, 656) on .w3-btn-block
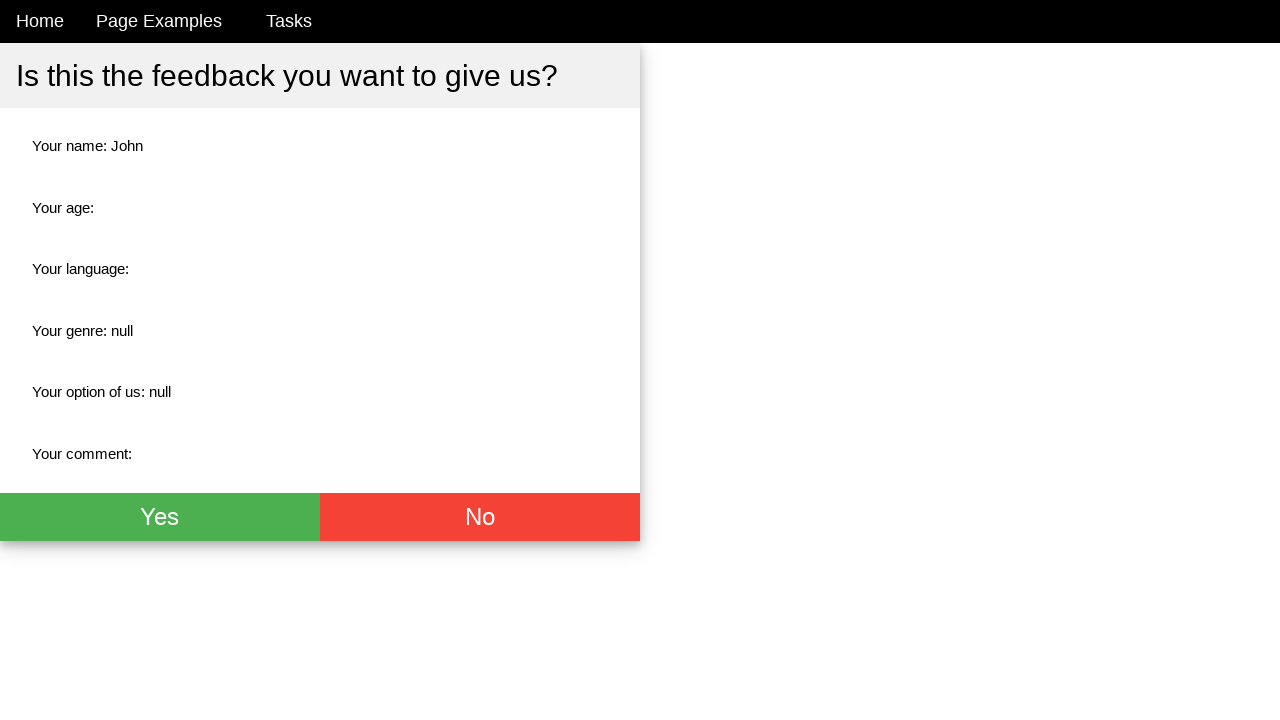

Confirmation dialog appeared with Yes button
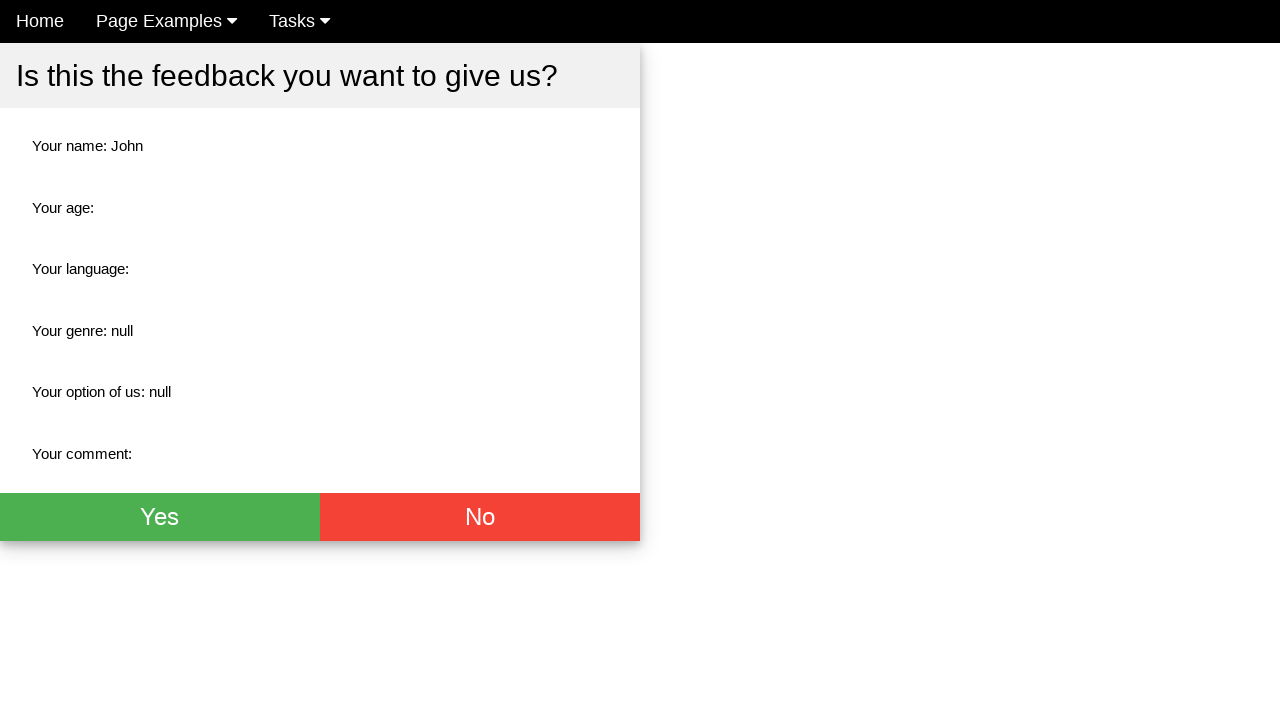

Clicked Yes button to confirm feedback submission at (160, 517) on .w3-green
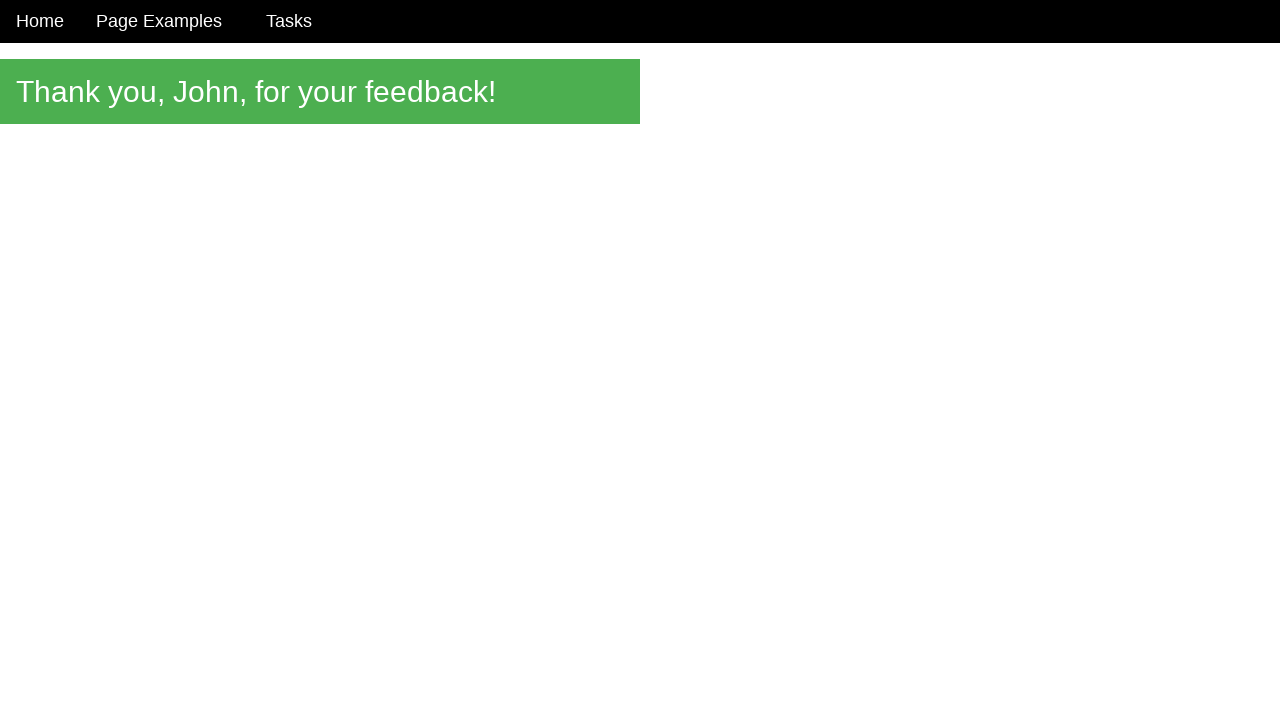

Thank you message element loaded
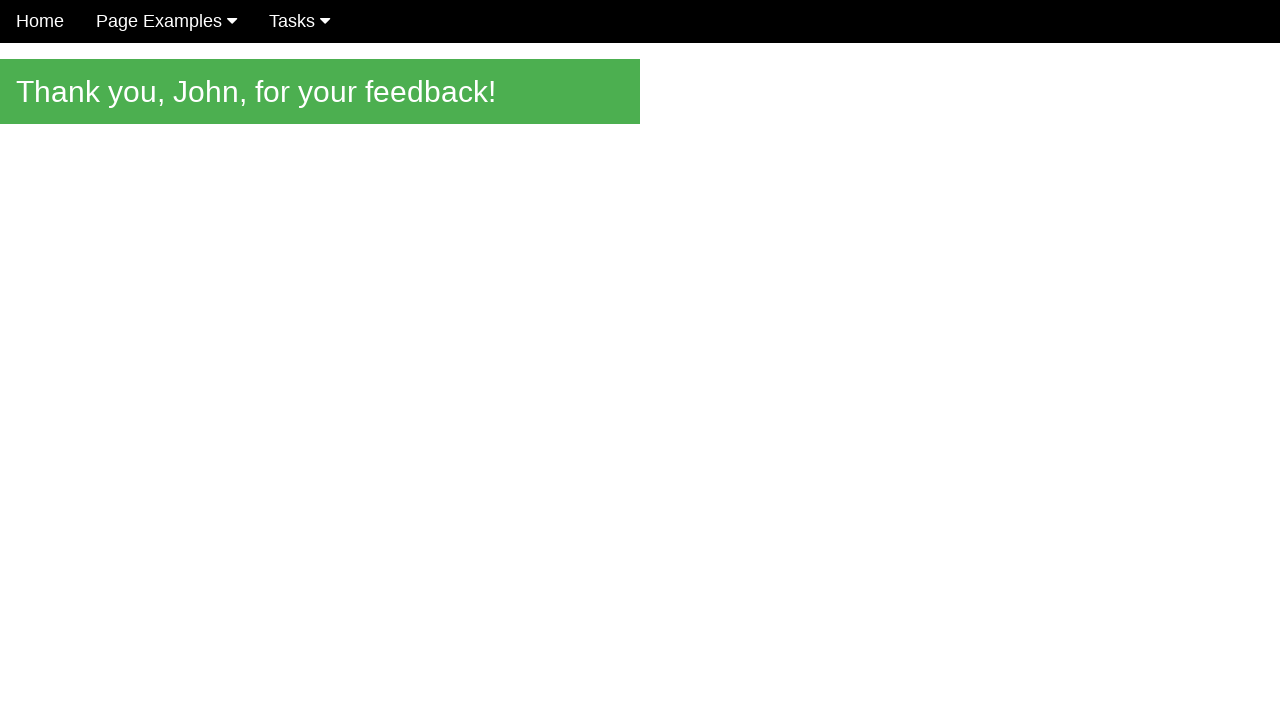

Verified thank you message includes user's name: 'Thank you, John, for your feedback!'
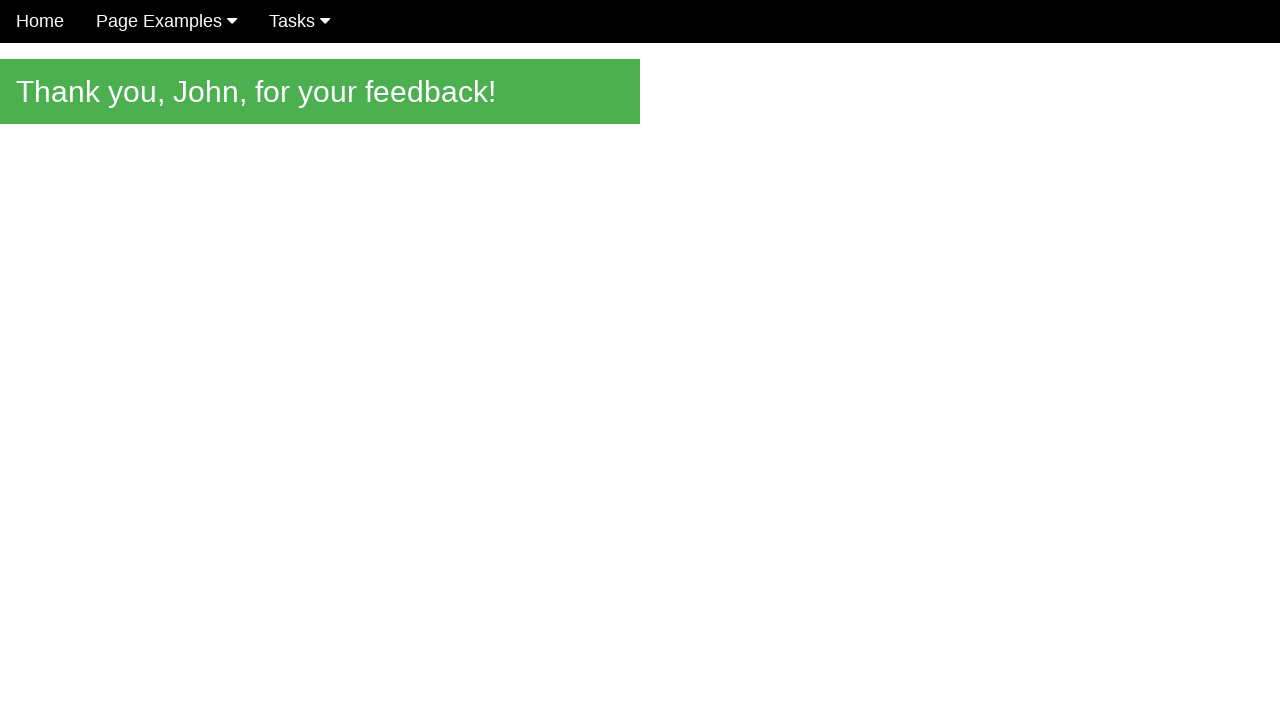

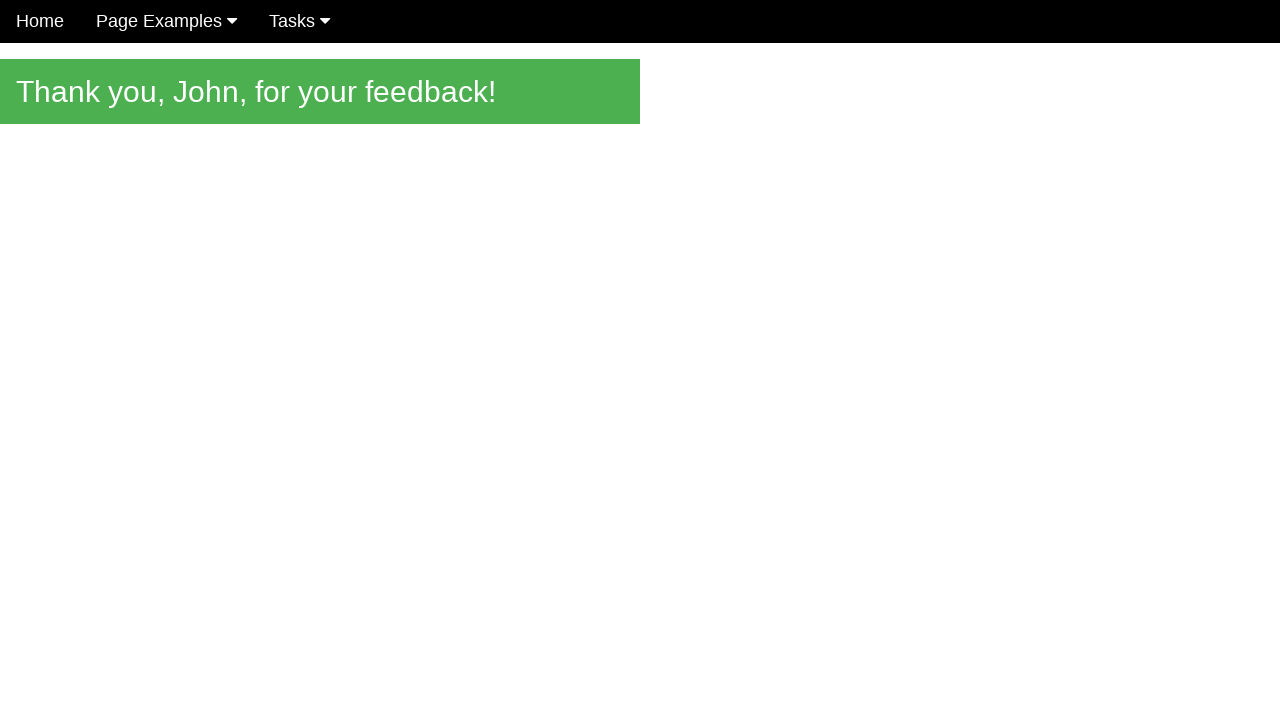